Solves a mathematical challenge by extracting an attribute value from an image, calculating a result, and submitting a form with the answer along with checkbox and radio button selections

Starting URL: http://suninjuly.github.io/get_attribute.html

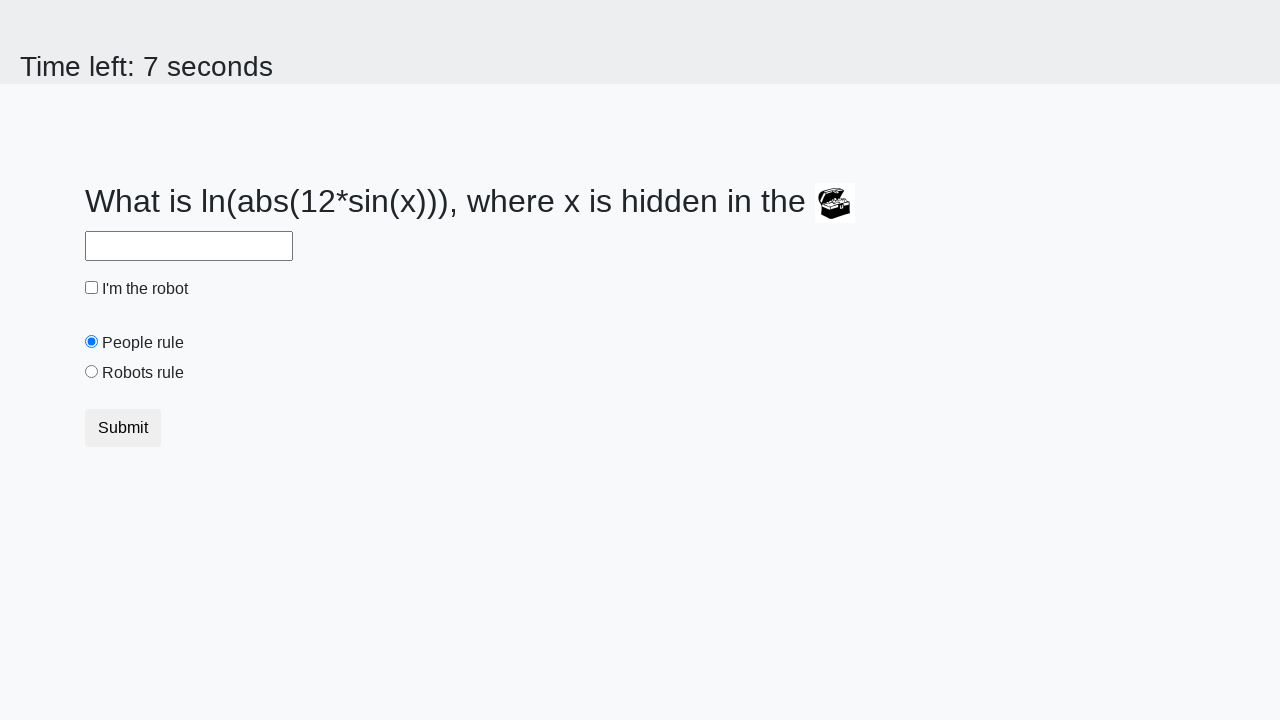

Extracted 'valuex' attribute from treasure image element
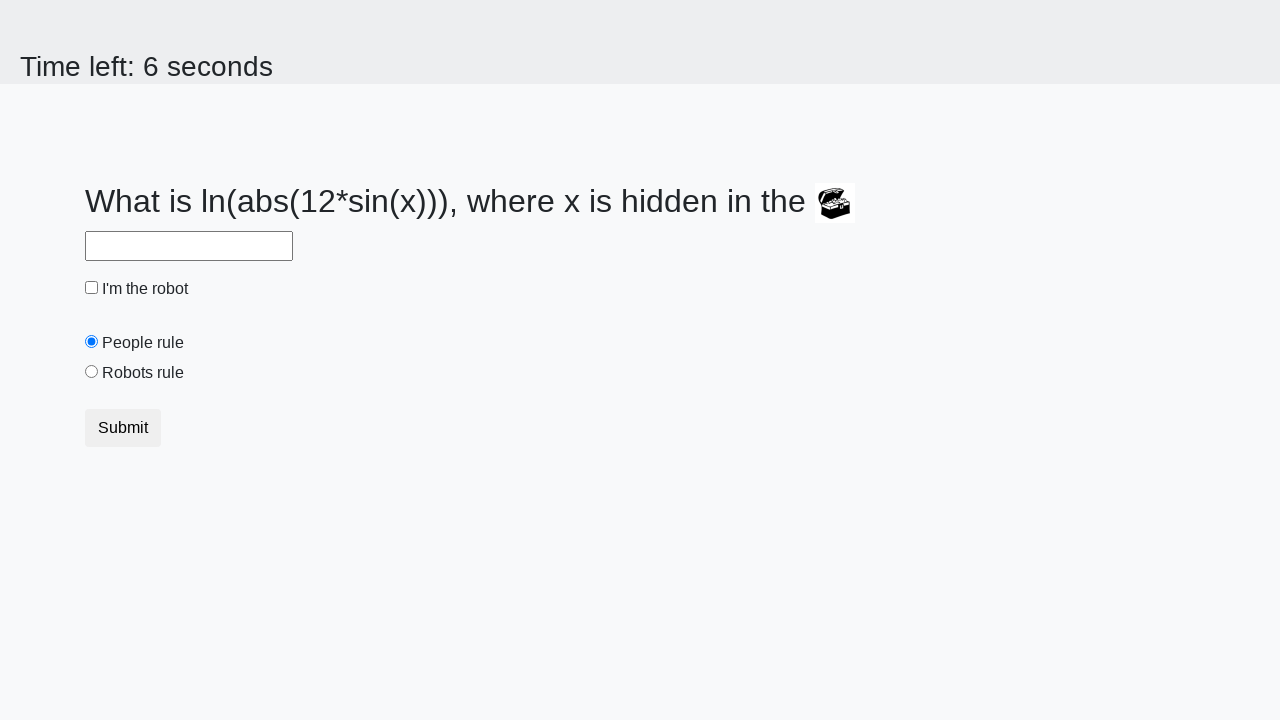

Converted extracted attribute to integer
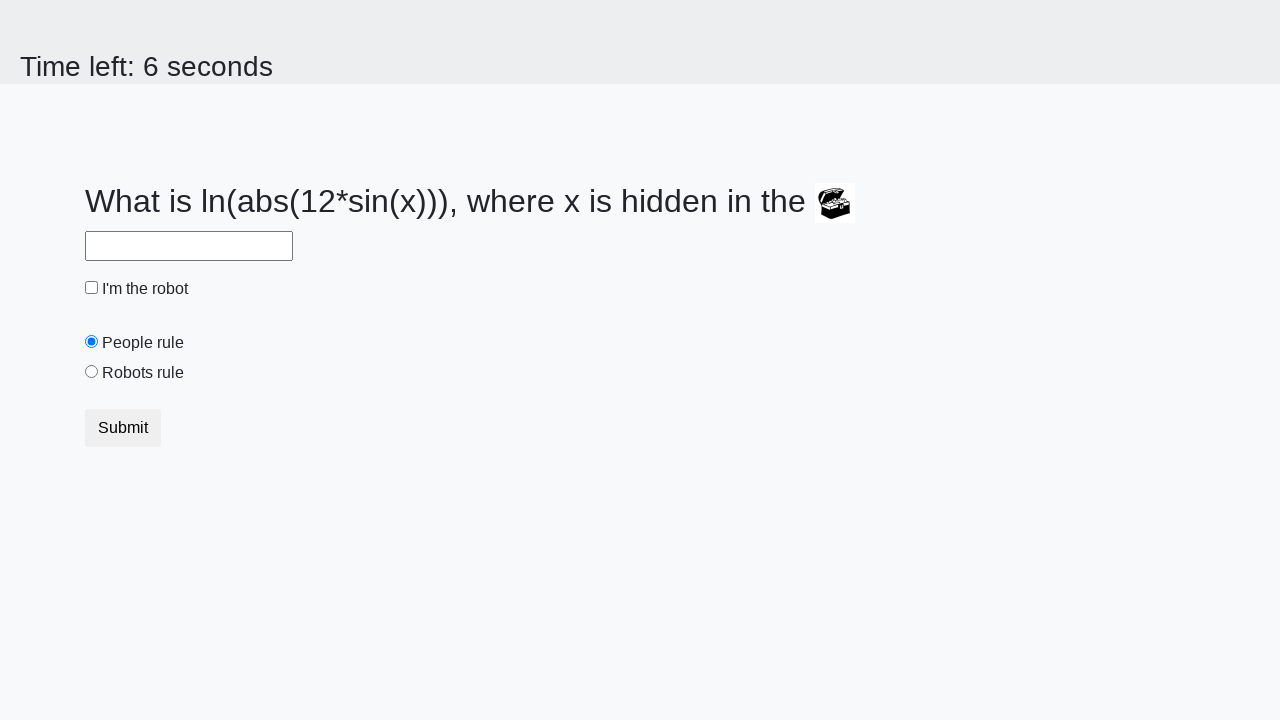

Calculated mathematical result using logarithm and sine functions
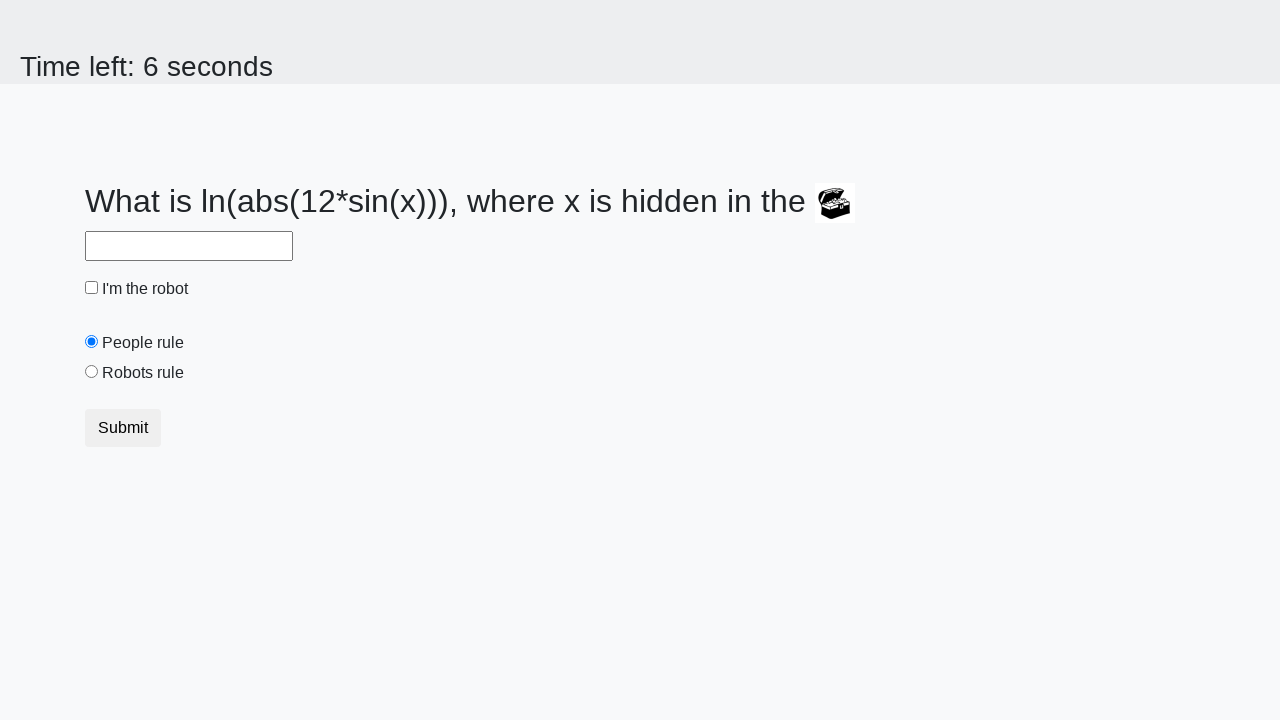

Filled answer field with calculated value on #answer
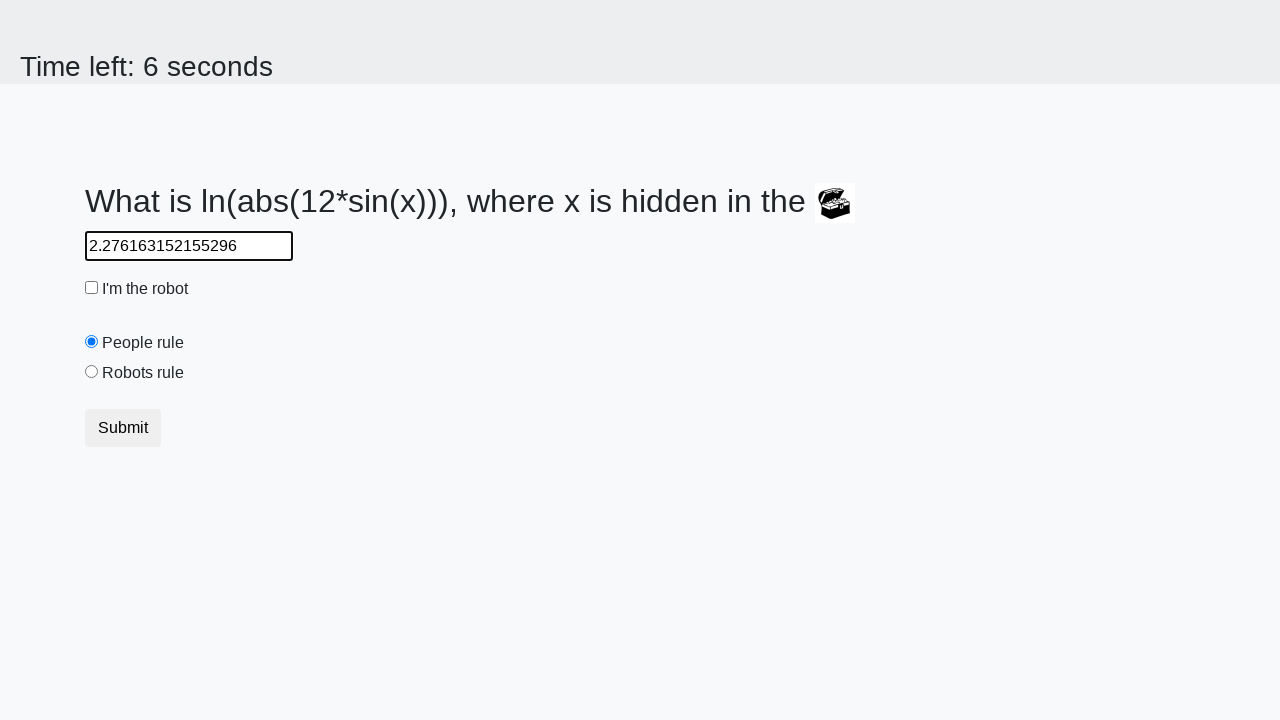

Clicked robot checkbox at (92, 288) on #robotCheckbox
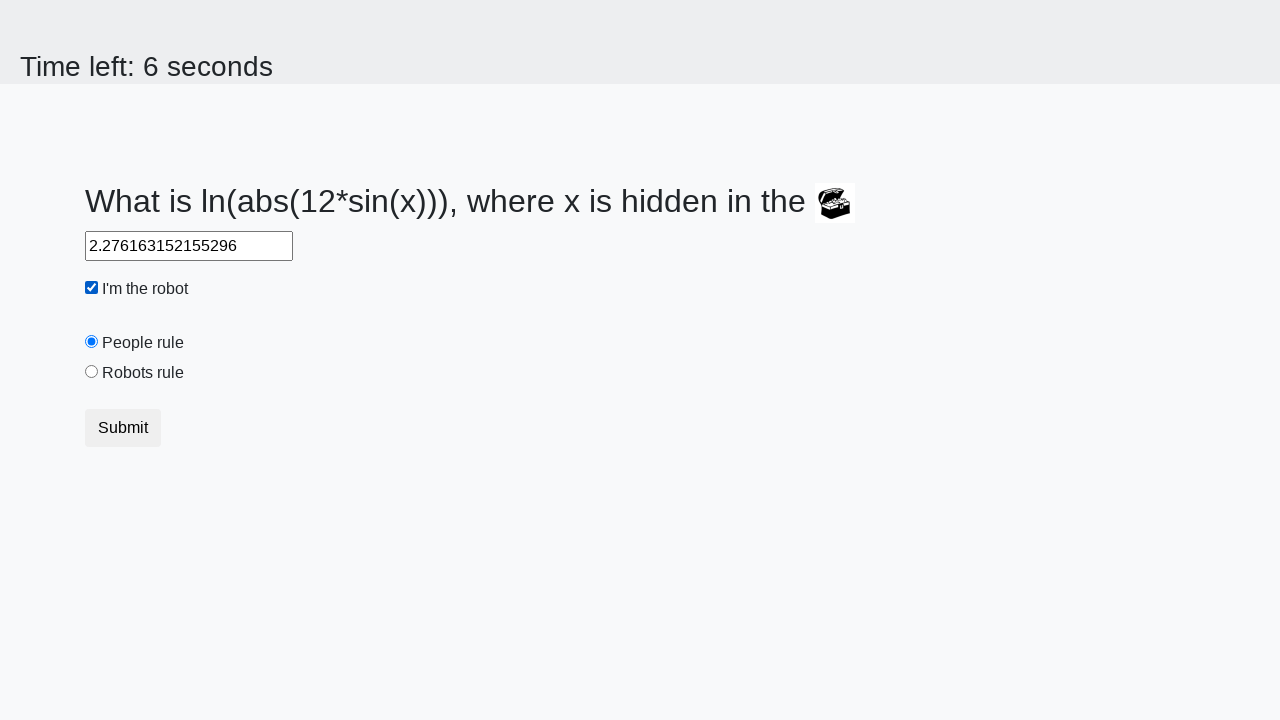

Selected 'robots rule' radio button at (92, 372) on #robotsRule
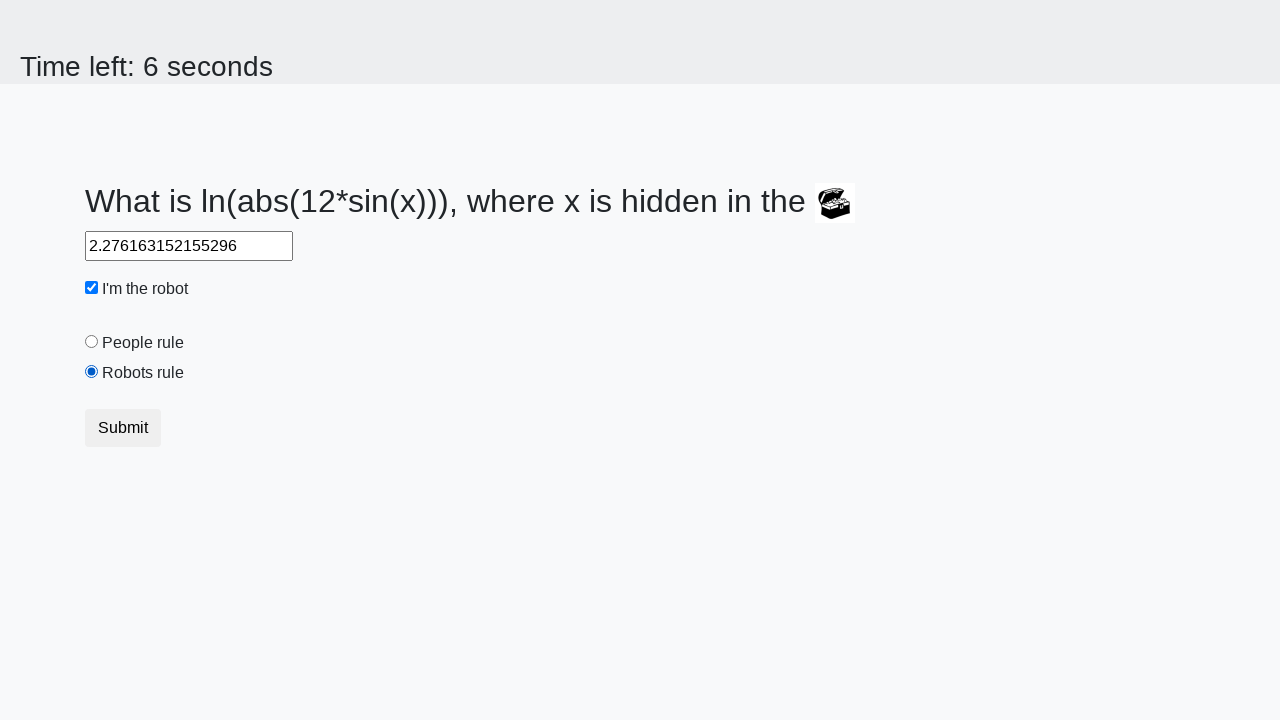

Clicked form submit button at (123, 428) on button.btn.btn-default
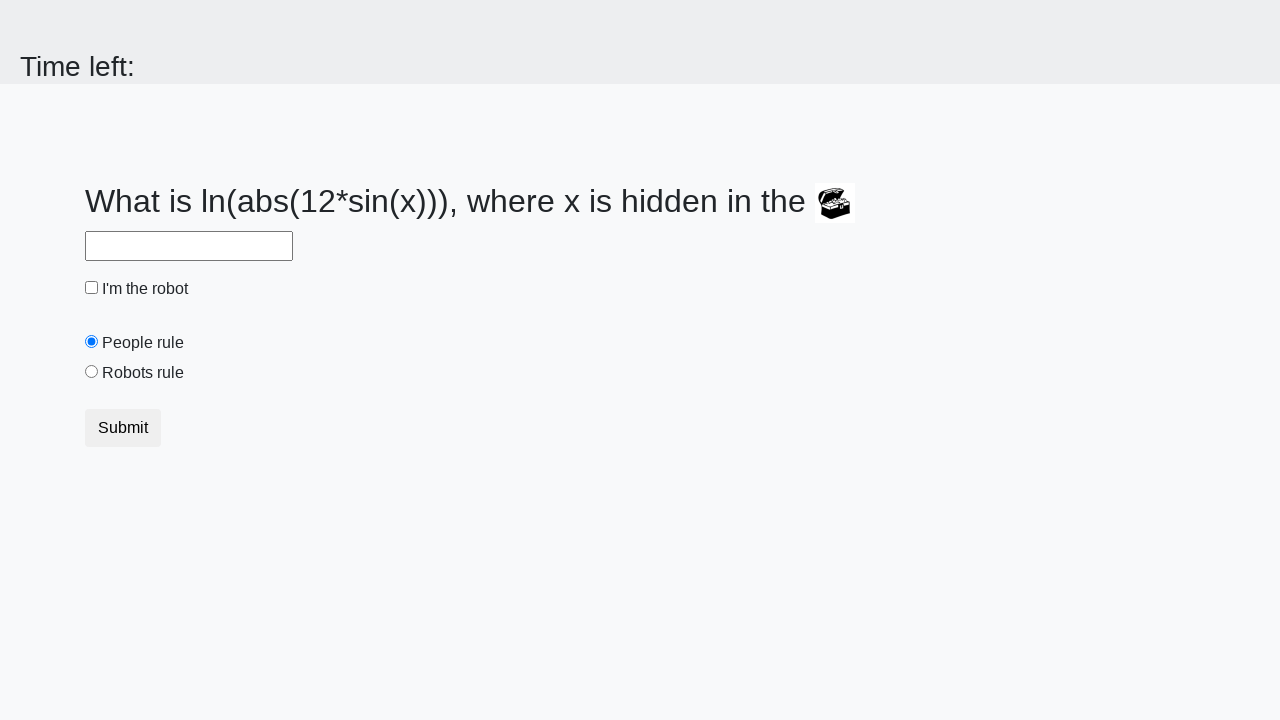

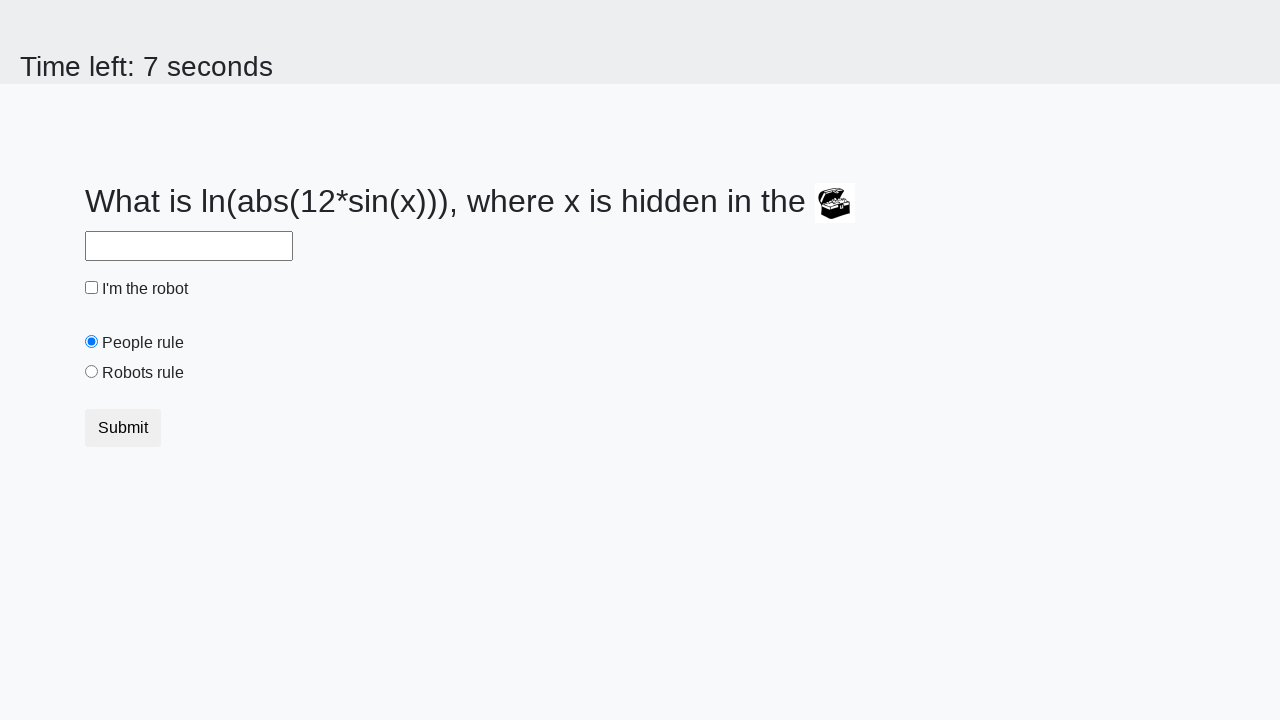